Tests single select dropdown functionality by selecting options using different methods: by index, by value, by visible text, and by partial text match.

Starting URL: https://www.globalsqa.com/demo-site/select-dropdown-menu/

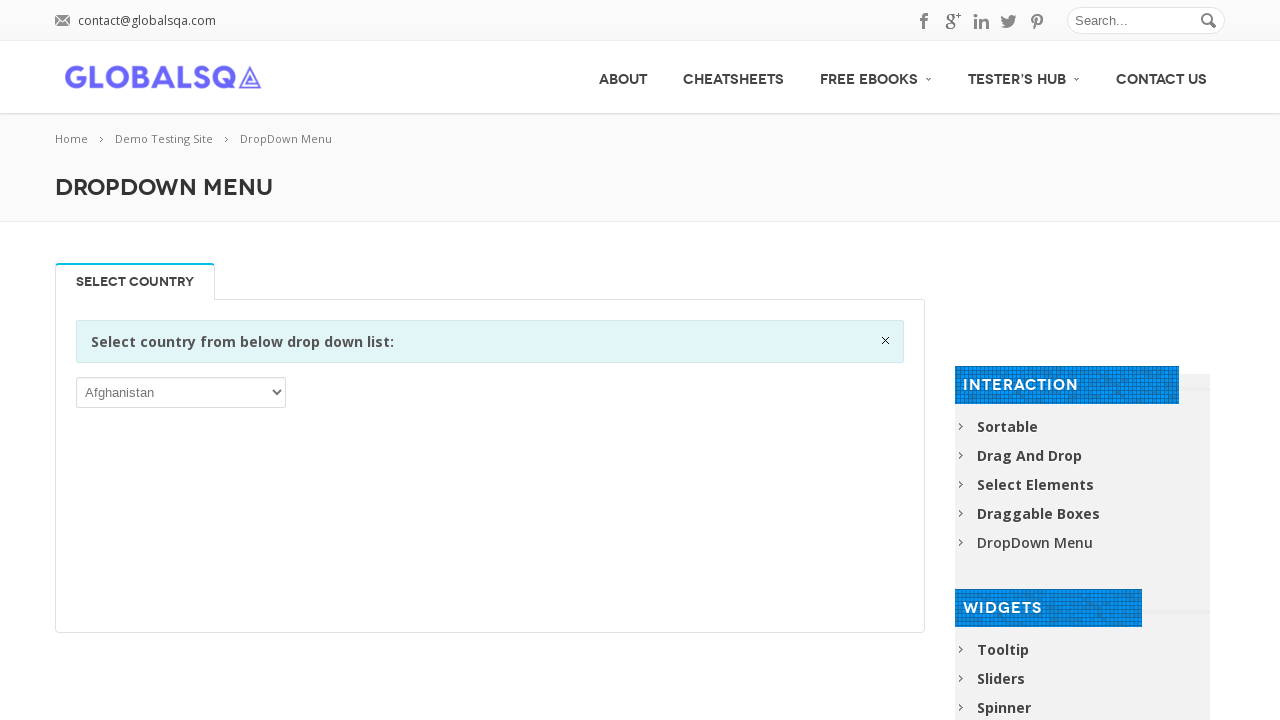

Waited for dropdown selector to be available
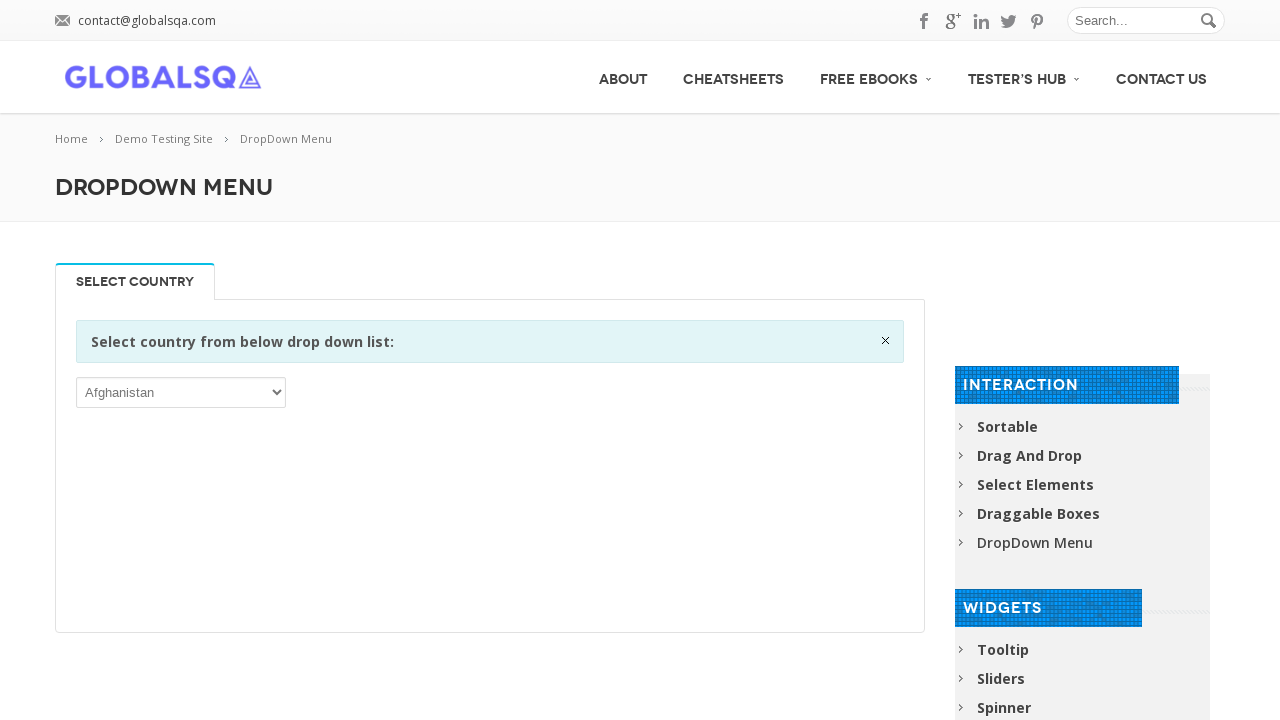

Selected dropdown option by index 2 on select
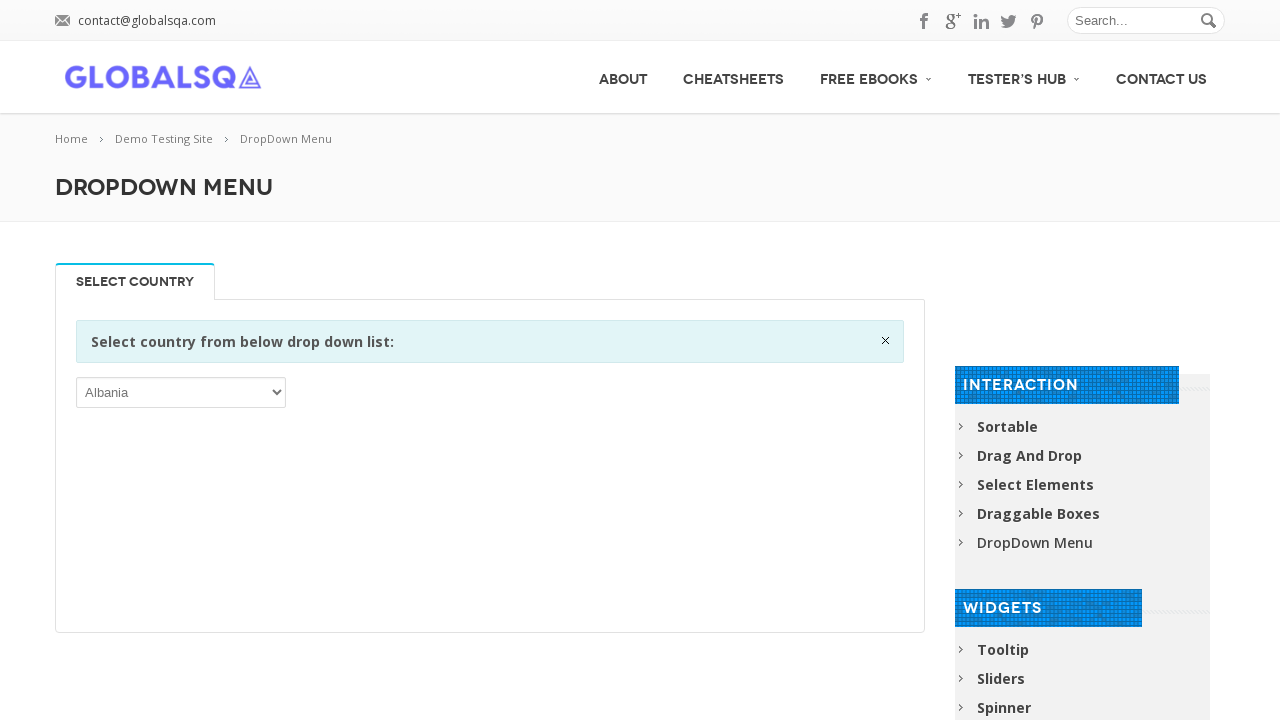

Waited 1 second for visual feedback
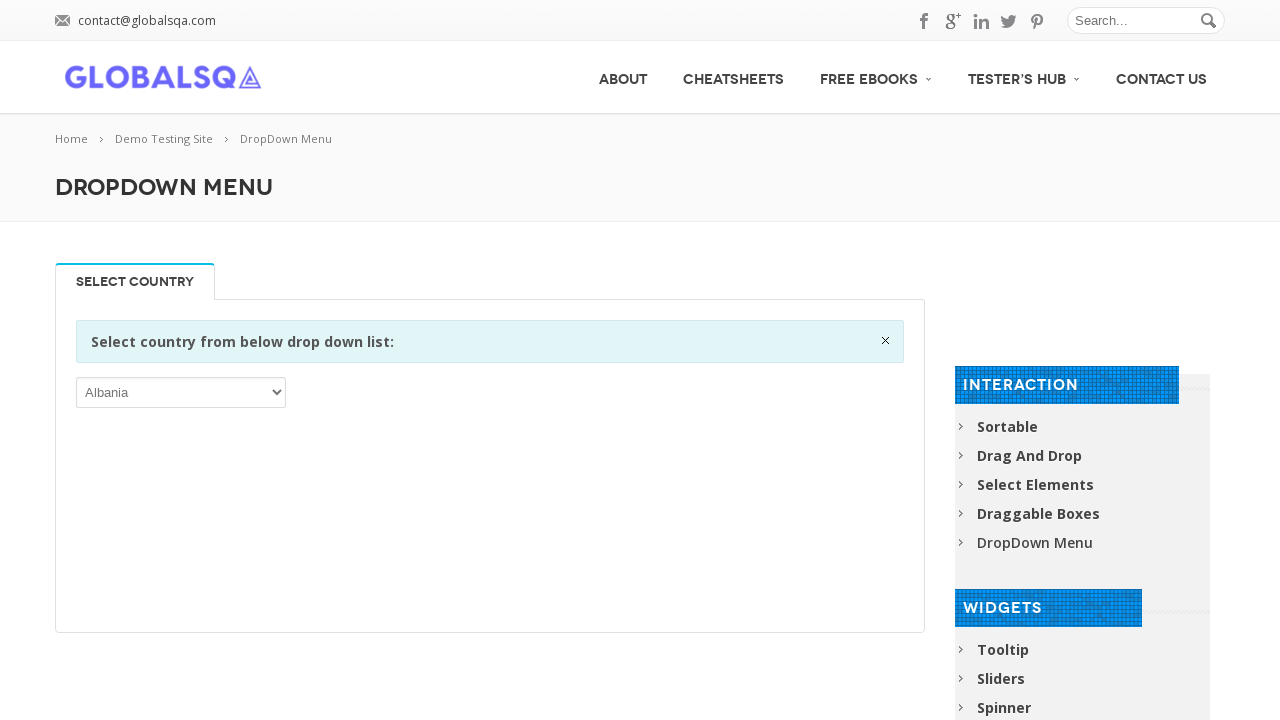

Selected dropdown option by value 'ASM' on select
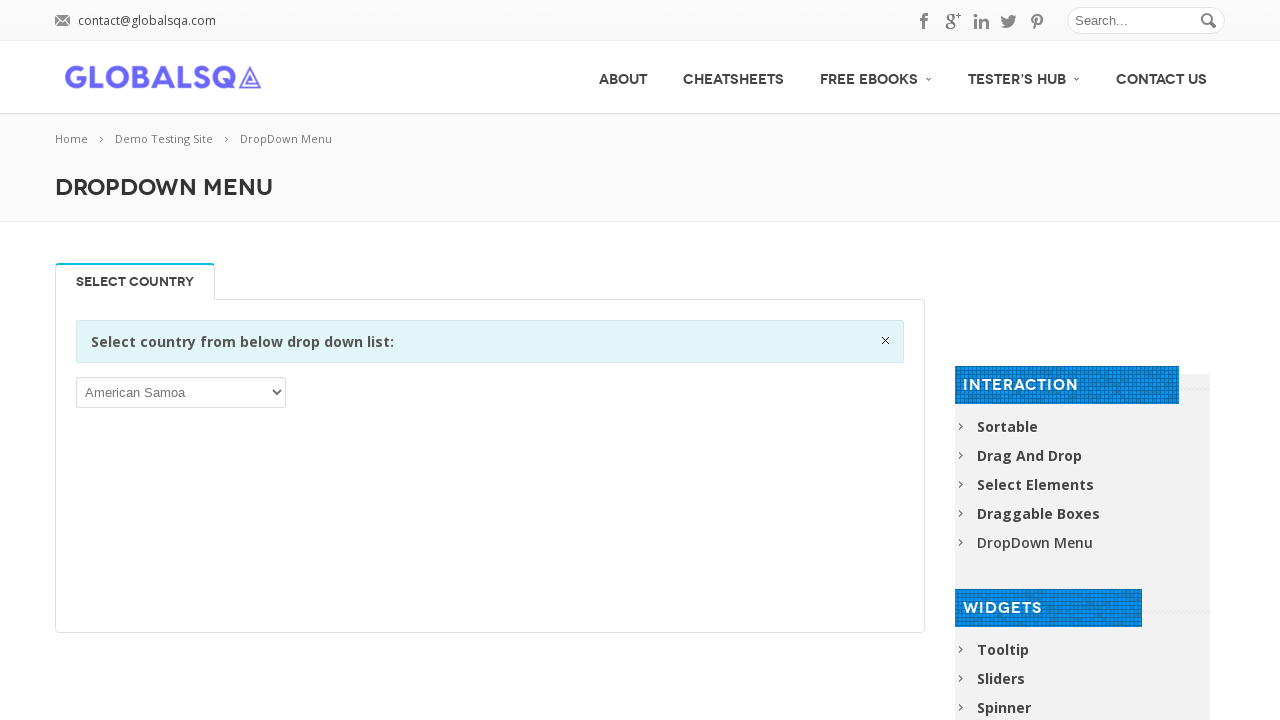

Waited 1 second for visual feedback
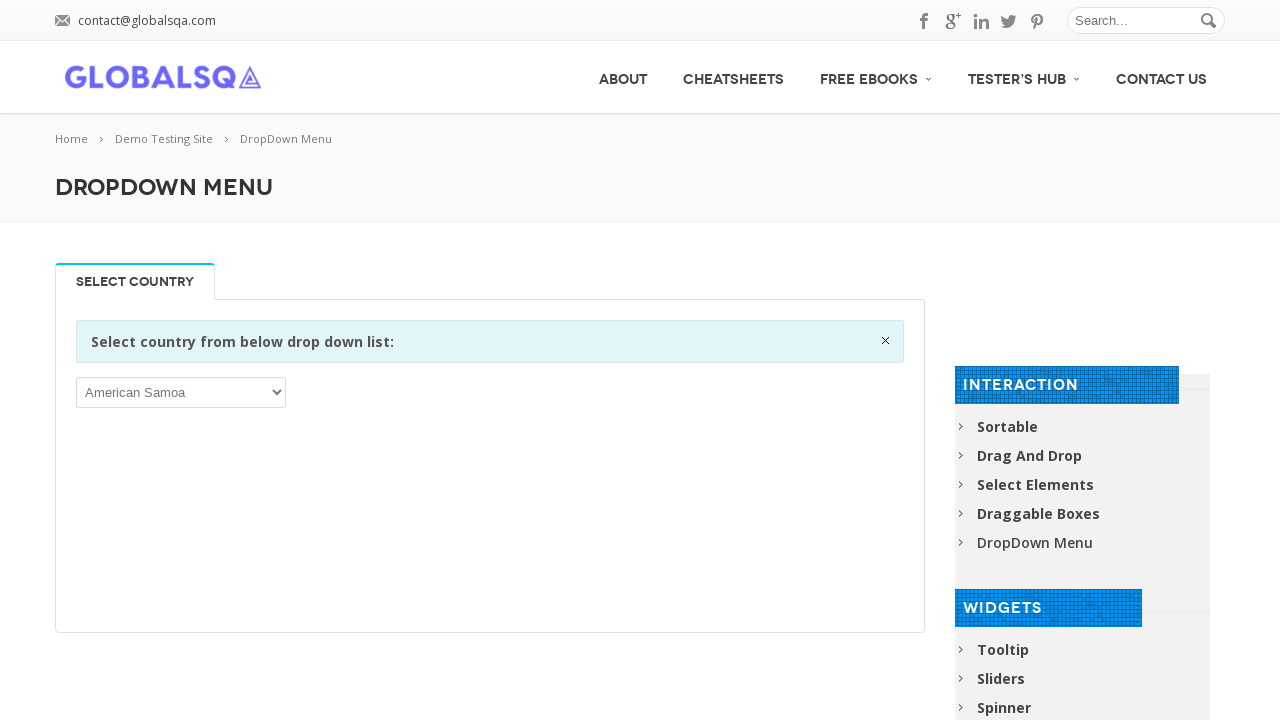

Selected dropdown option by visible text 'Armenia' on select
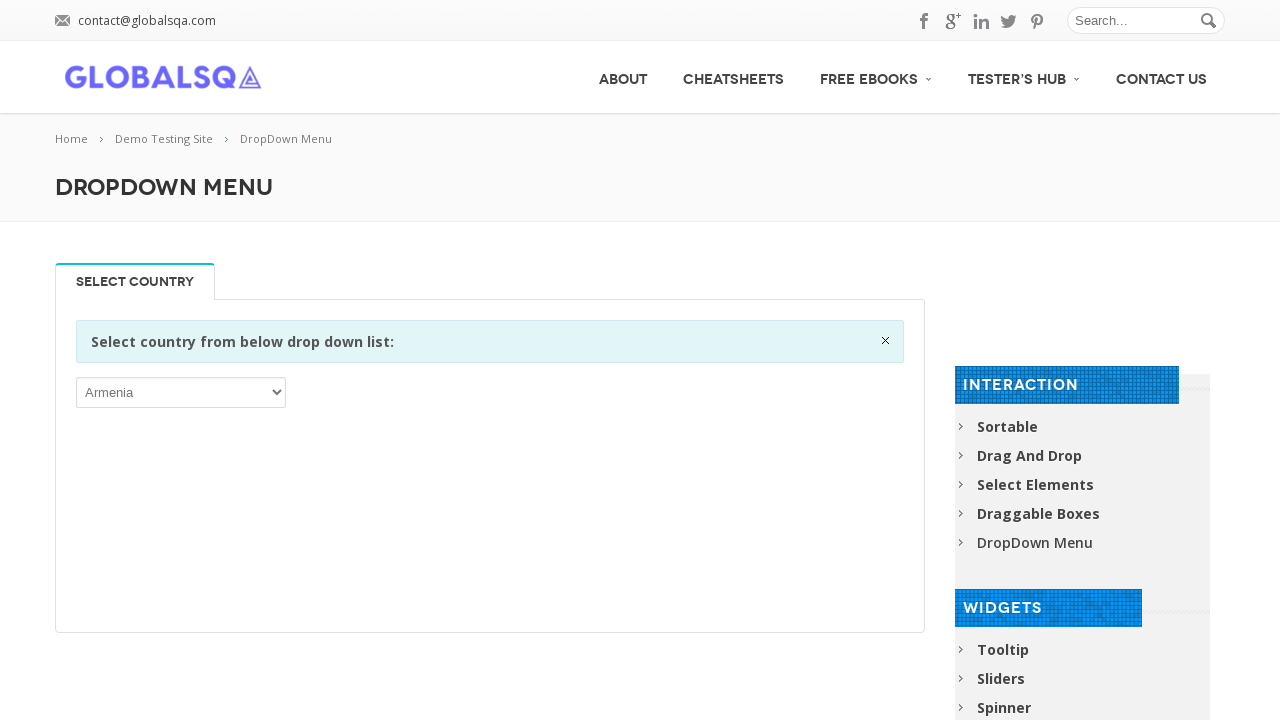

Waited 1 second for visual feedback
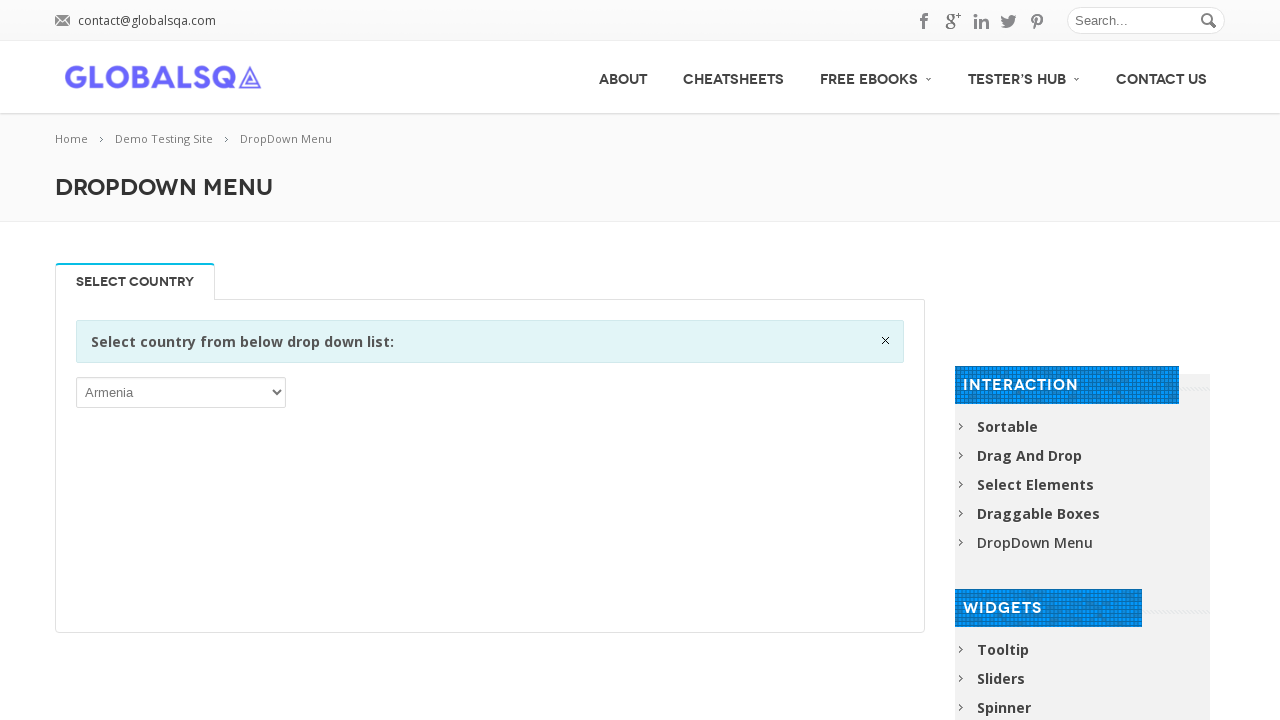

Located dropdown option containing 'Barbuda' text
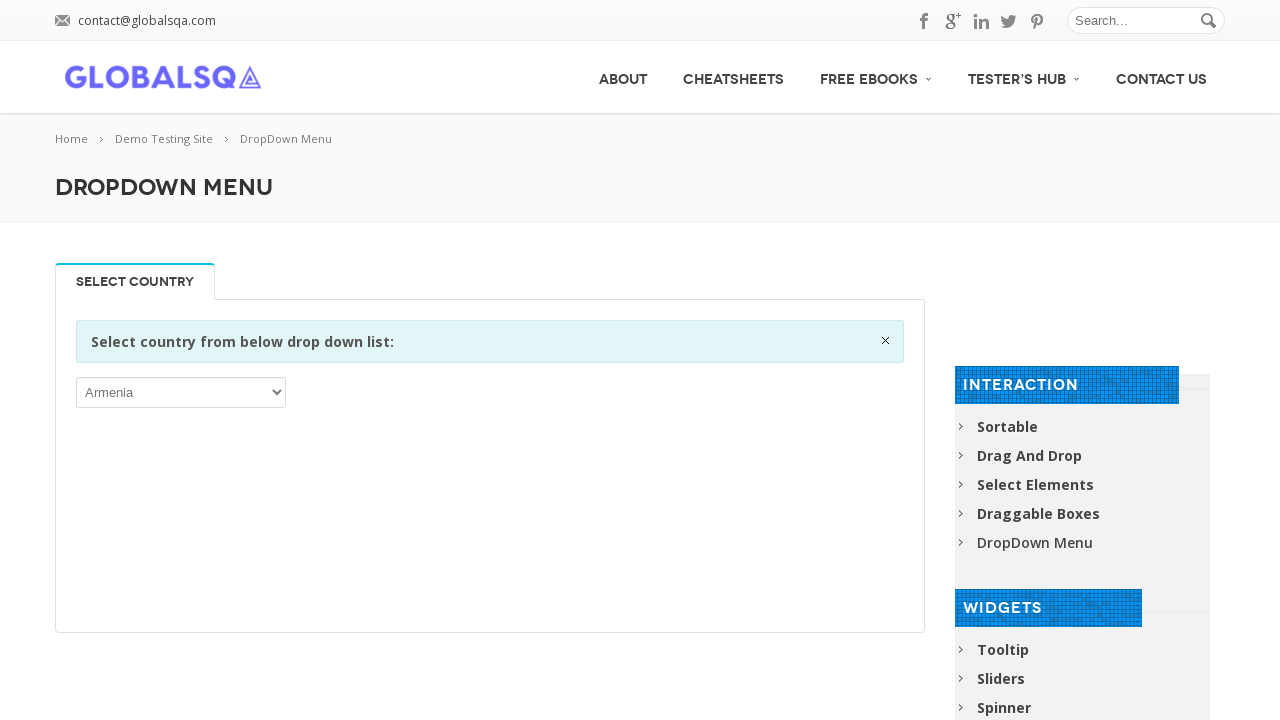

Retrieved value attribute from option containing 'Barbuda'
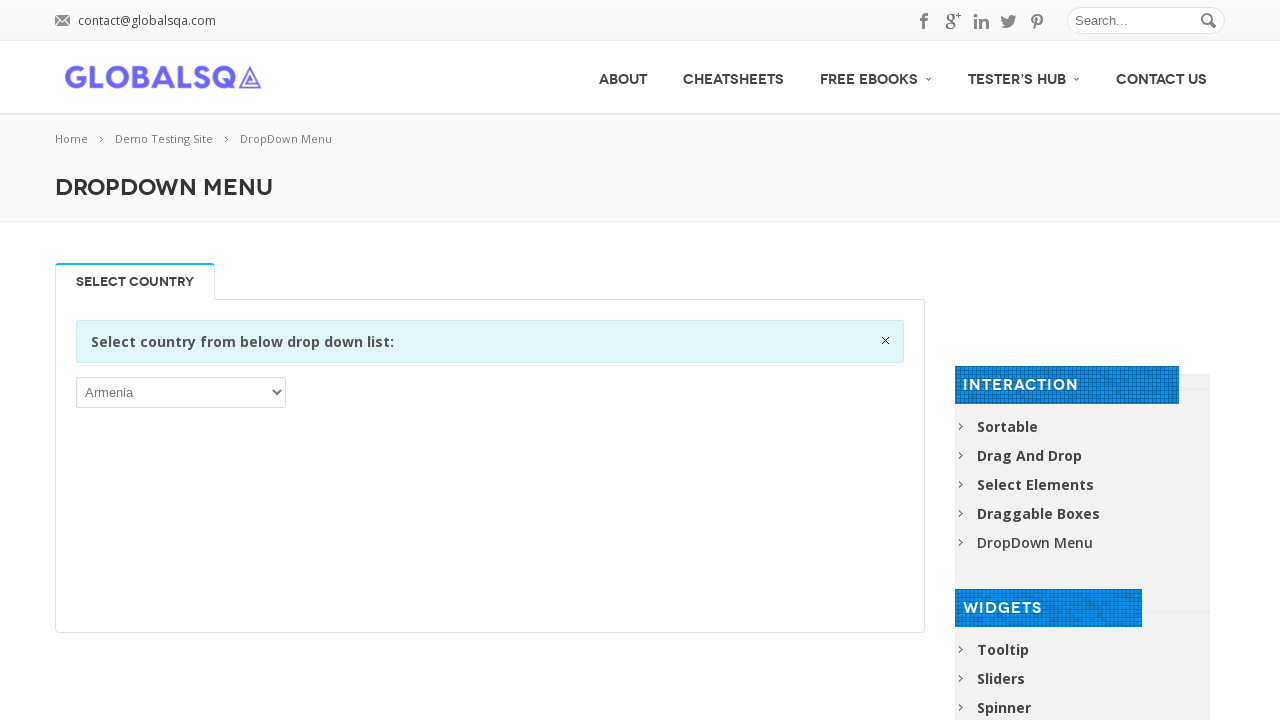

Selected dropdown option by partial text match 'Barbuda' on select
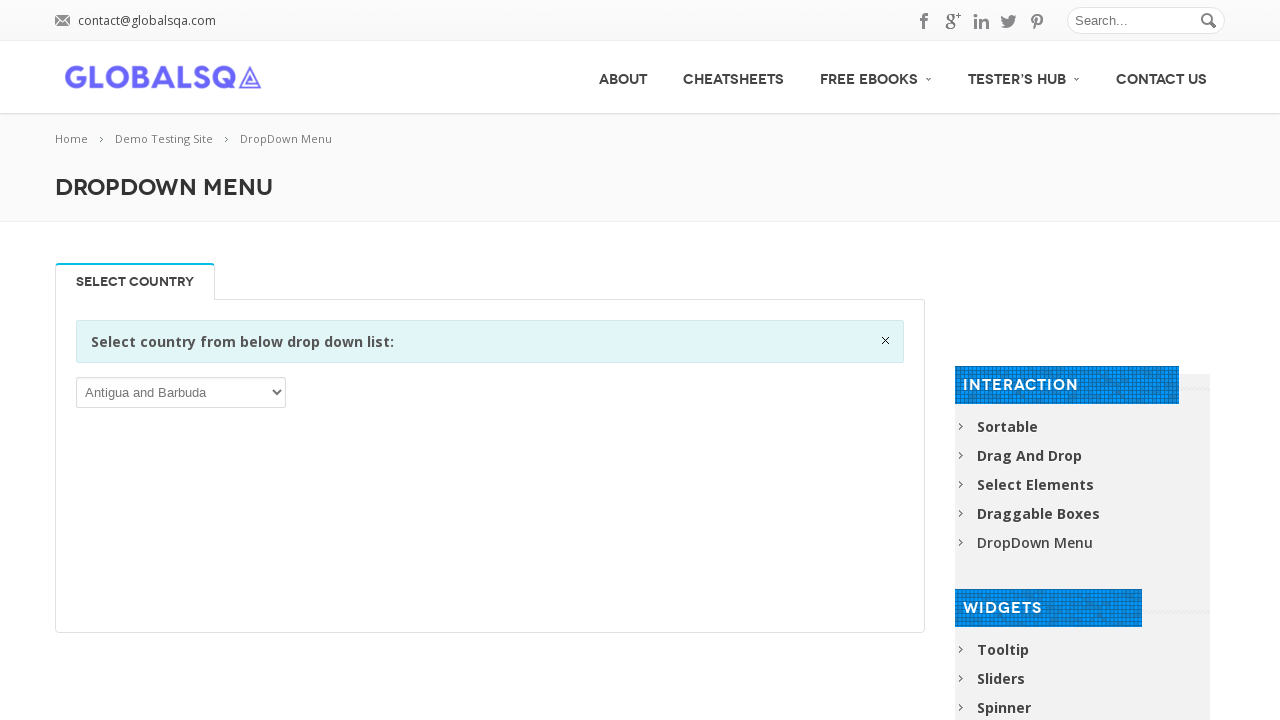

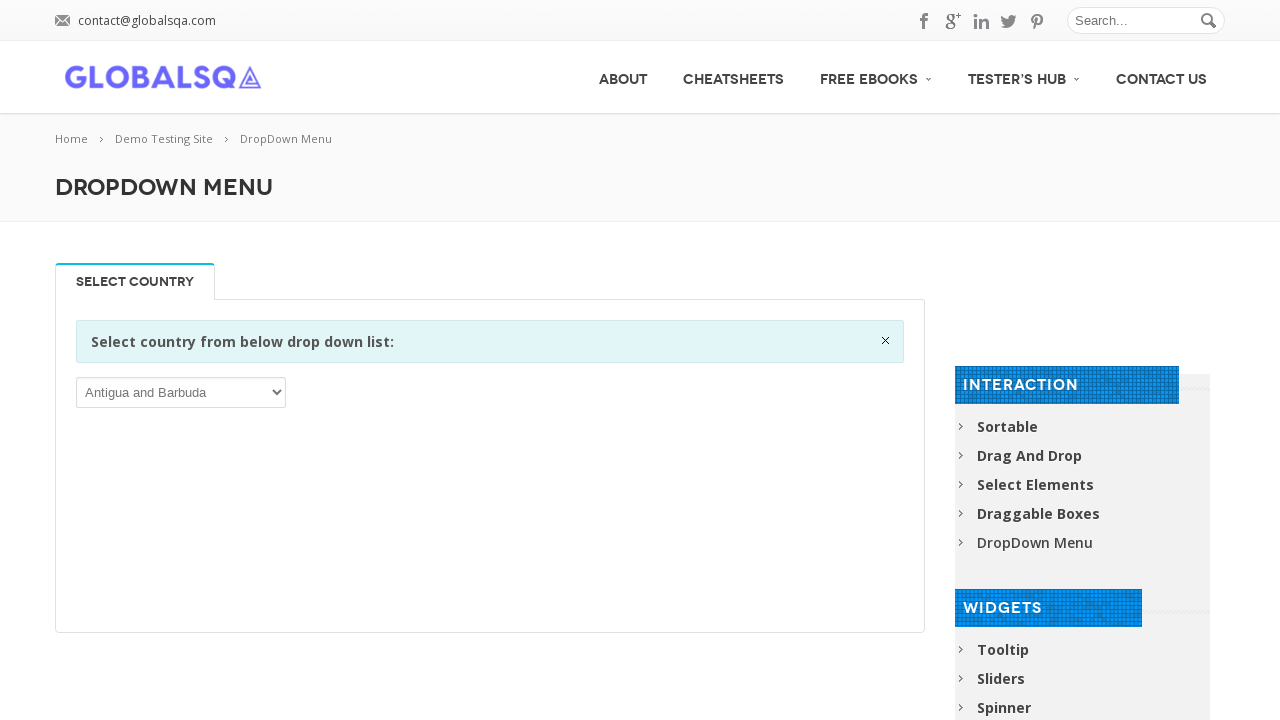